Tests hover functionality by hovering over a mouse hover element and clicking on menu options that appear

Starting URL: https://rahulshettyacademy.com/AutomationPractice/

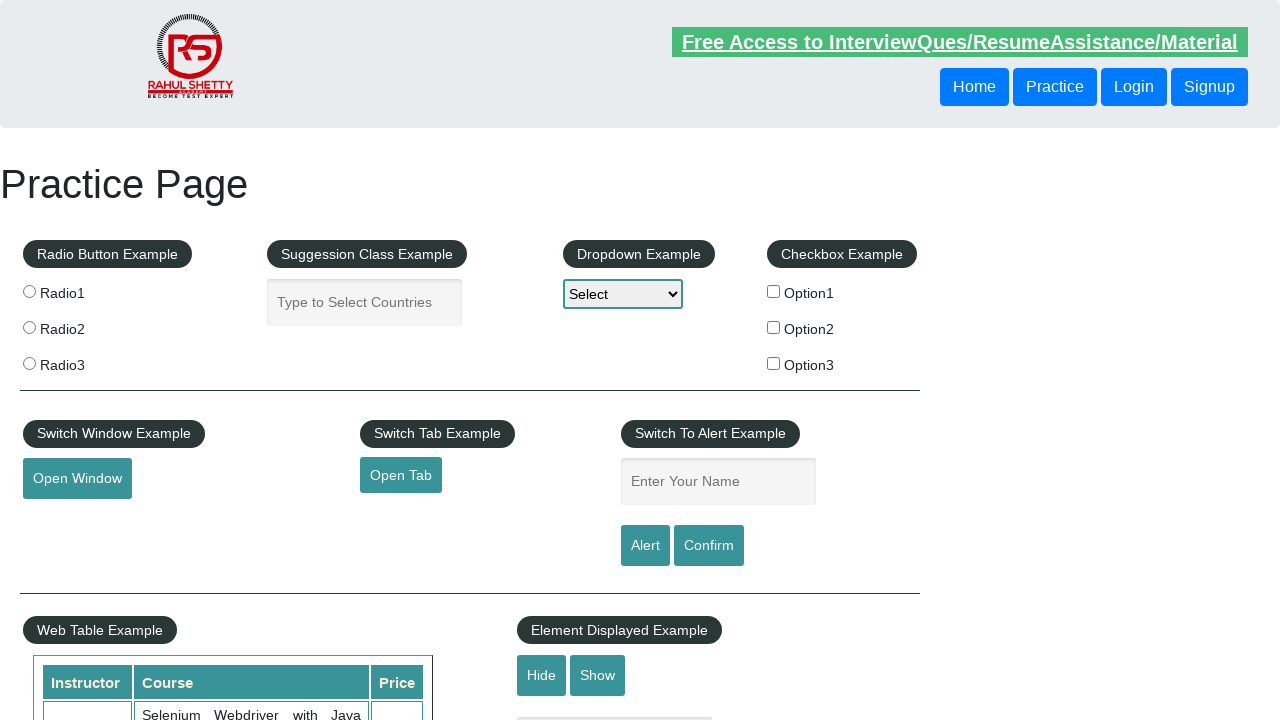

Navigated to AutomationPractice page
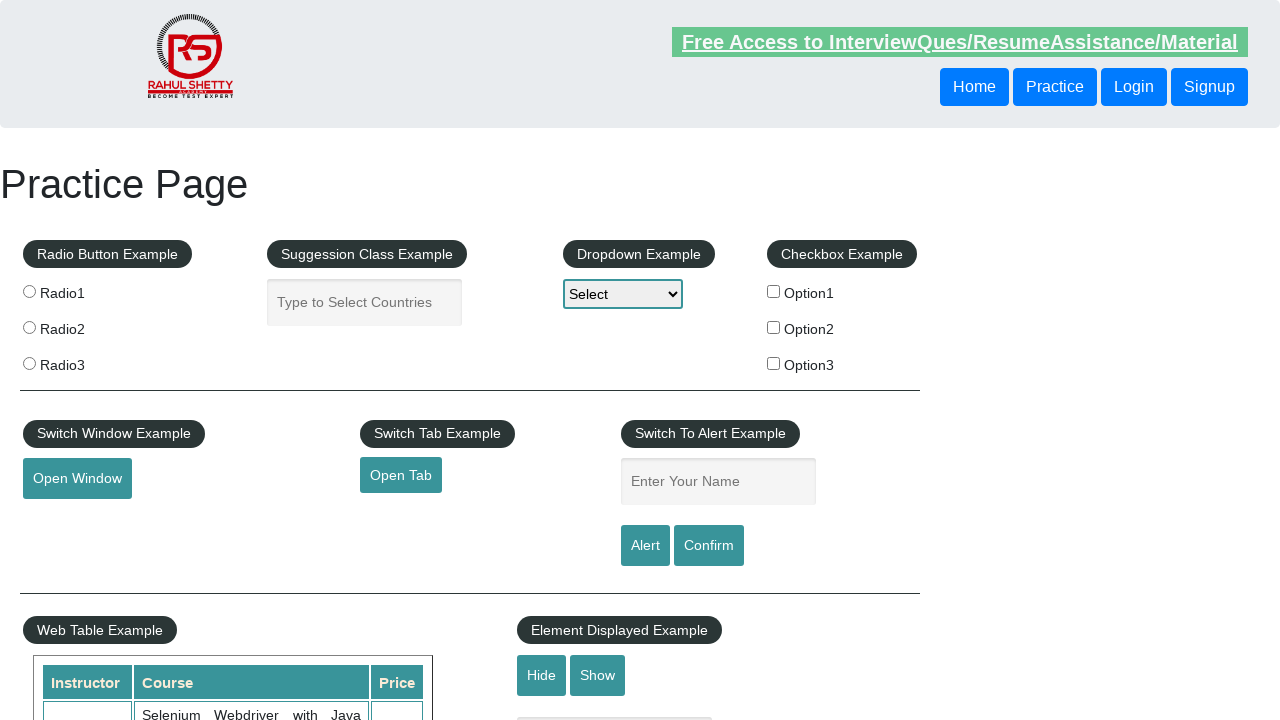

Hovered over mouse hover element to reveal menu at (83, 361) on #mousehover
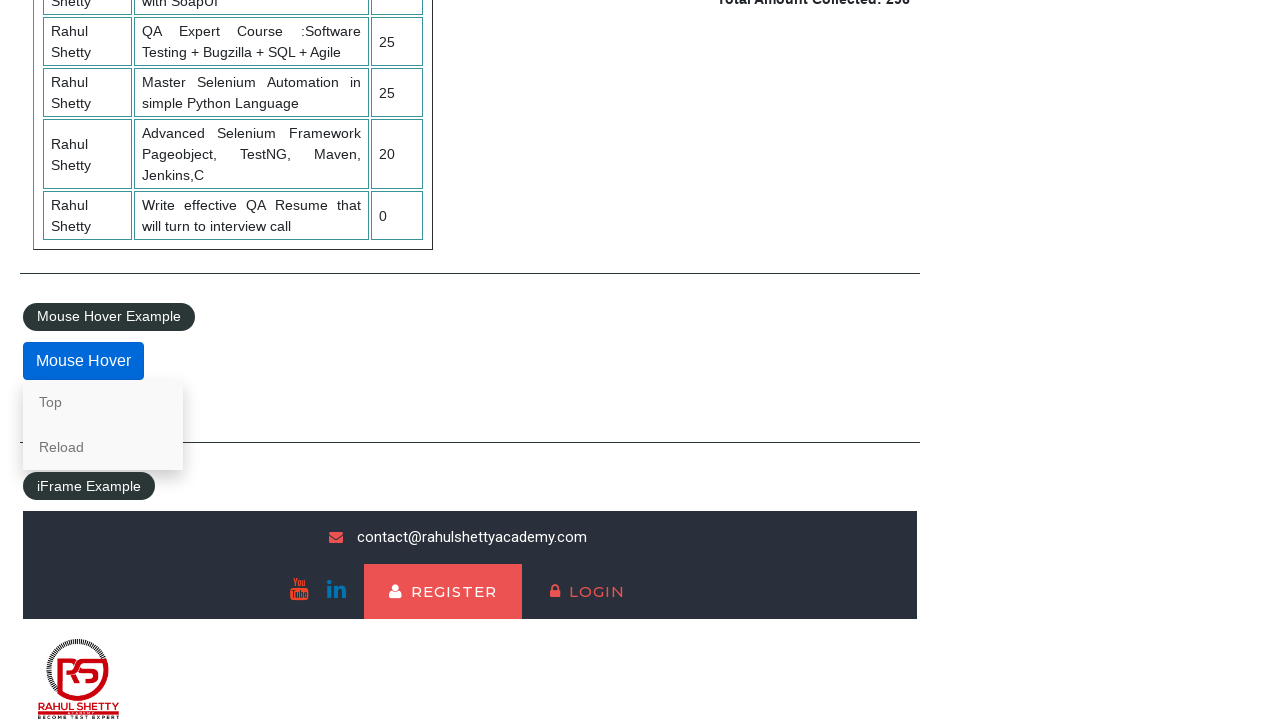

Clicked 'Top' menu option at (103, 402) on xpath=//*[text()='Top']
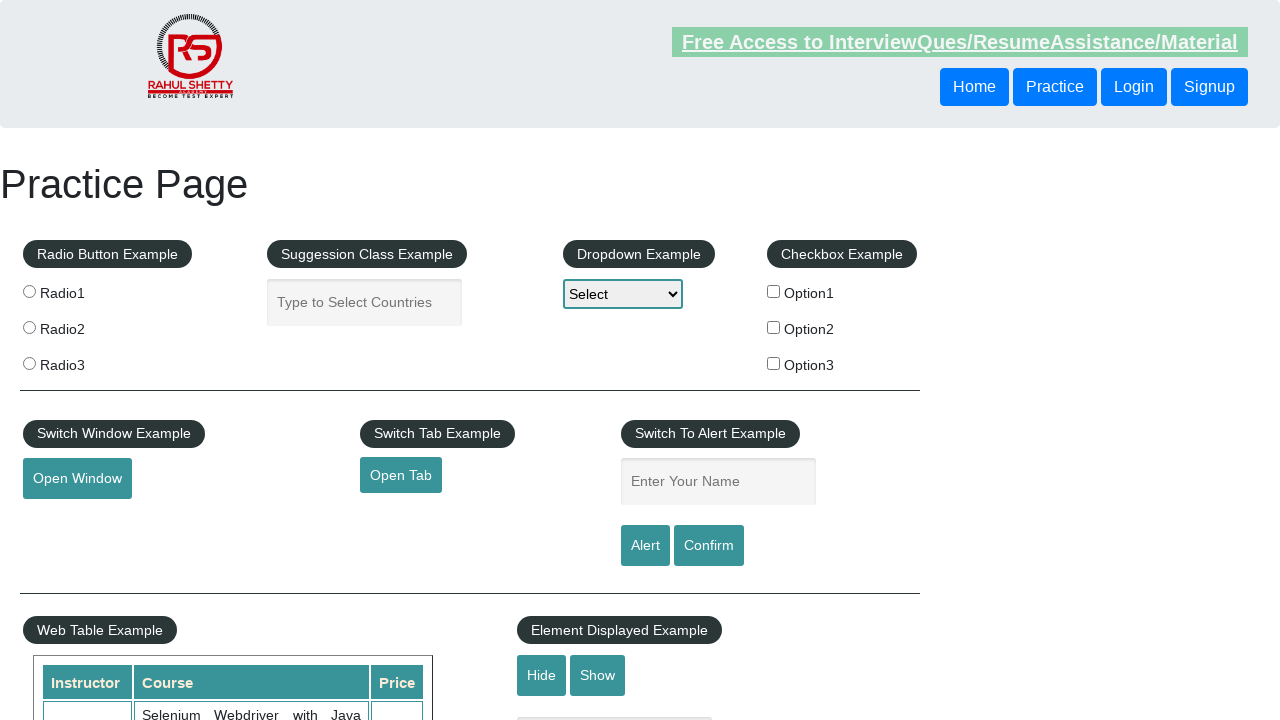

Hovered over mouse hover element again to reveal menu at (83, 361) on #mousehover
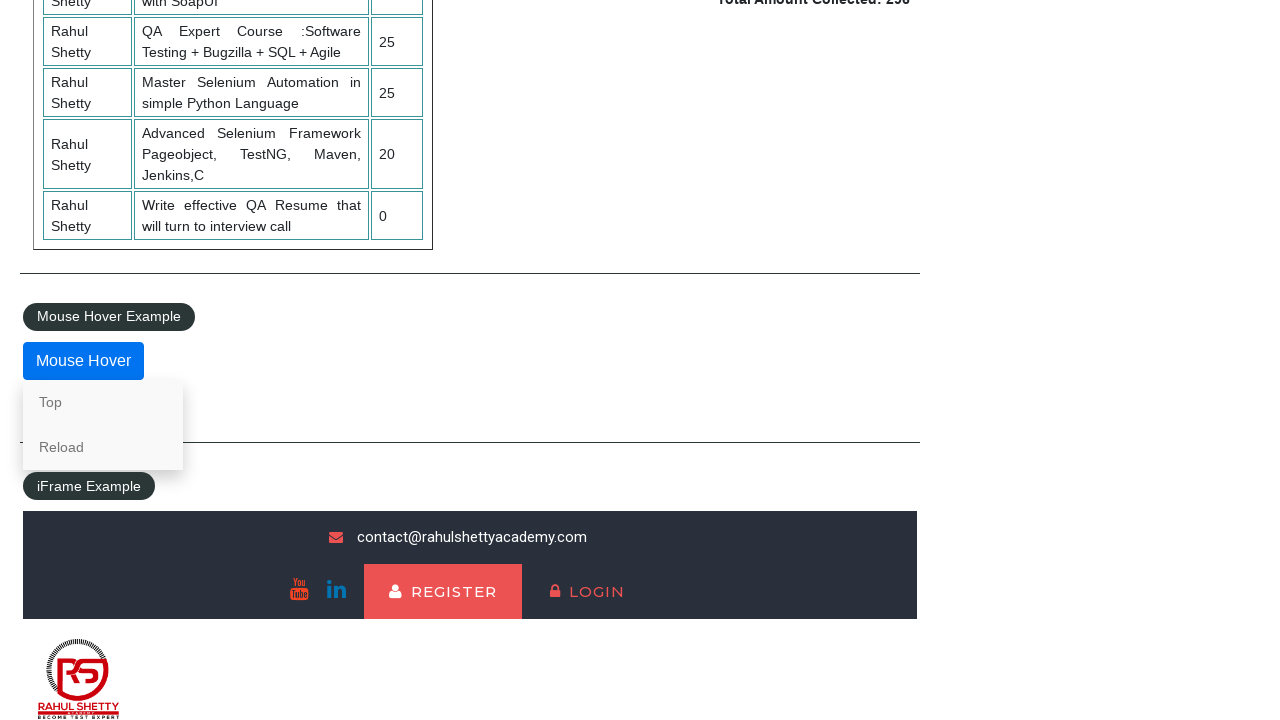

Clicked 'Reload' menu option at (103, 447) on xpath=//*[text()='Reload']
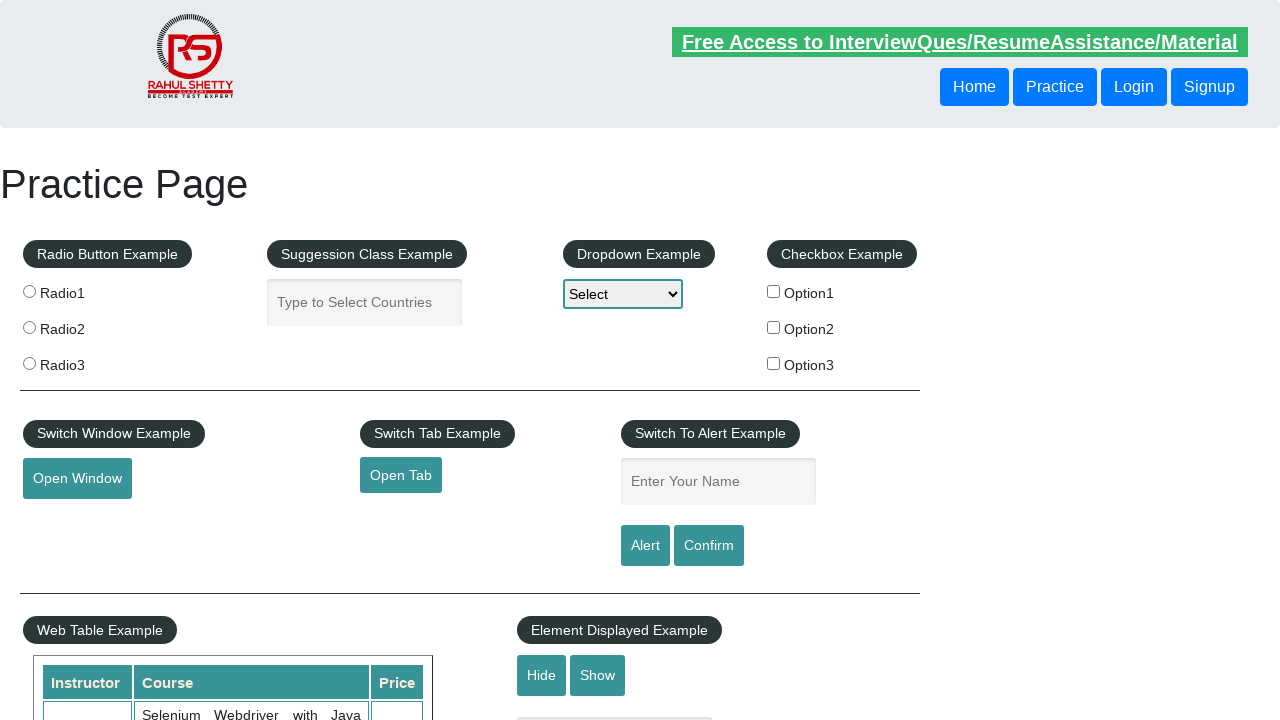

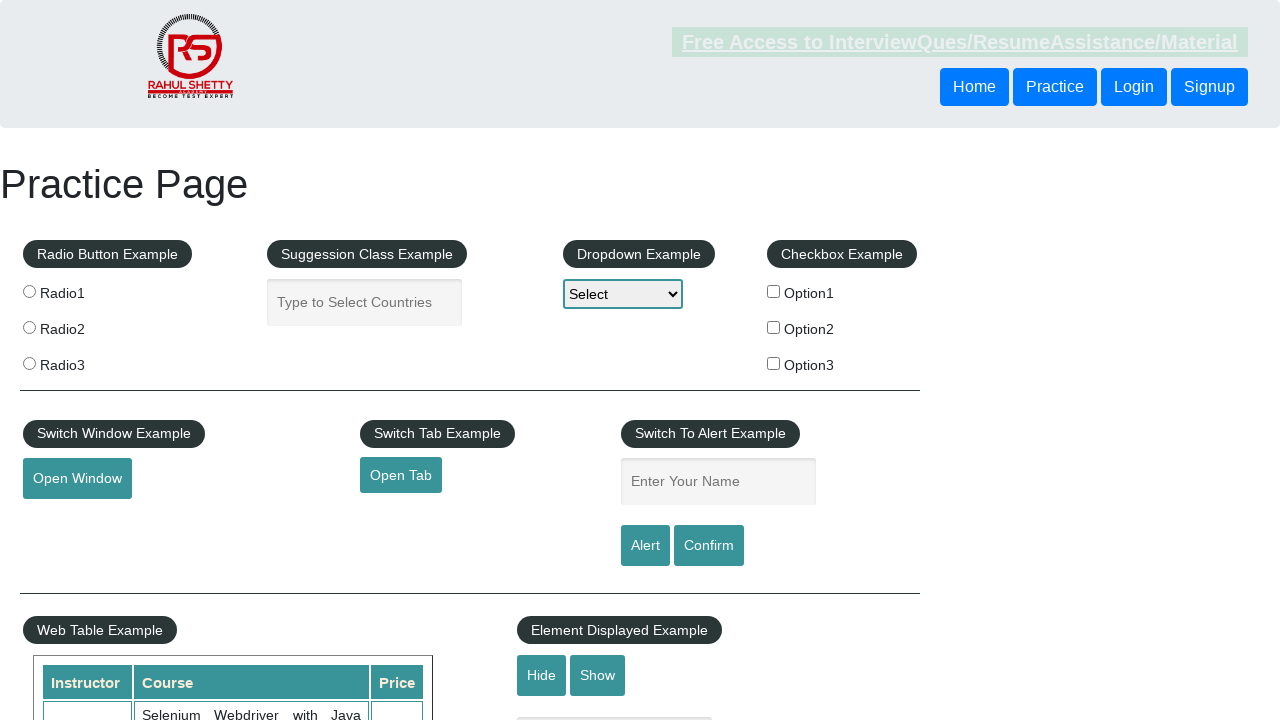